Tests the contact form submission by filling in name, email, phone, and message fields, then verifies the success message appears after submission.

Starting URL: https://practice.sdetunicorns.com/contact/

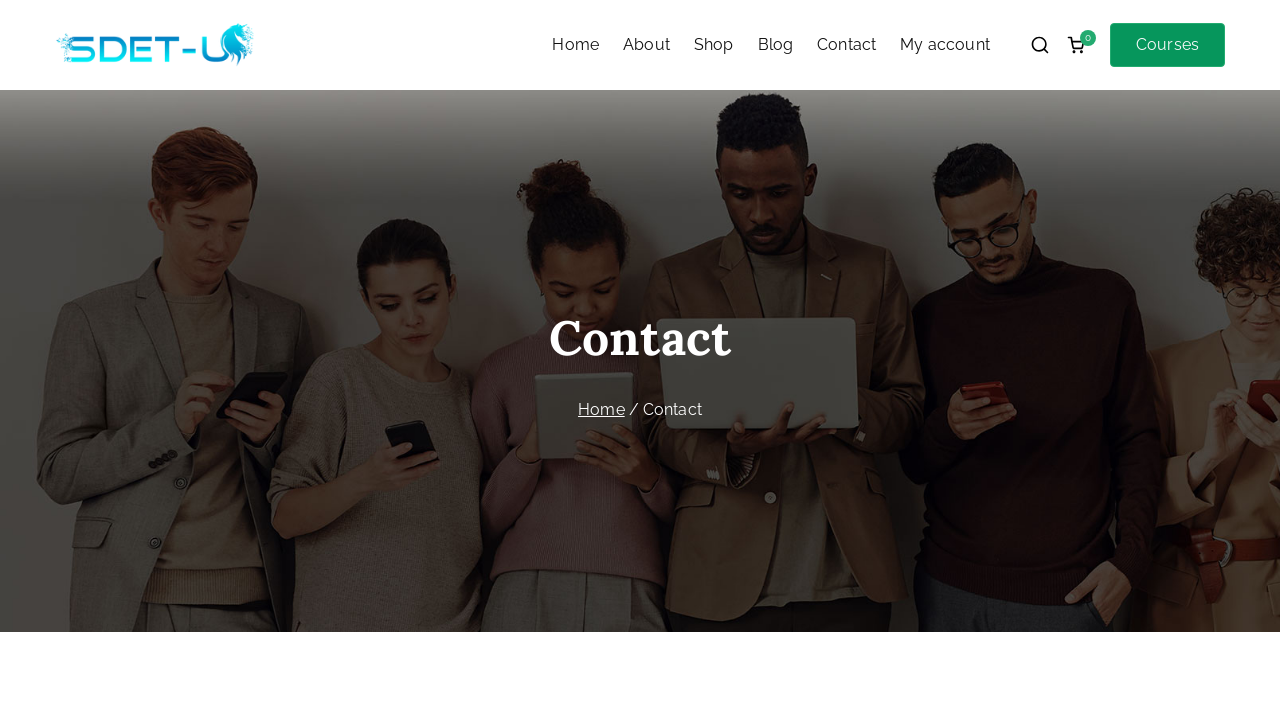

Filled contact name field with 'Jonathan' on .contact-name input
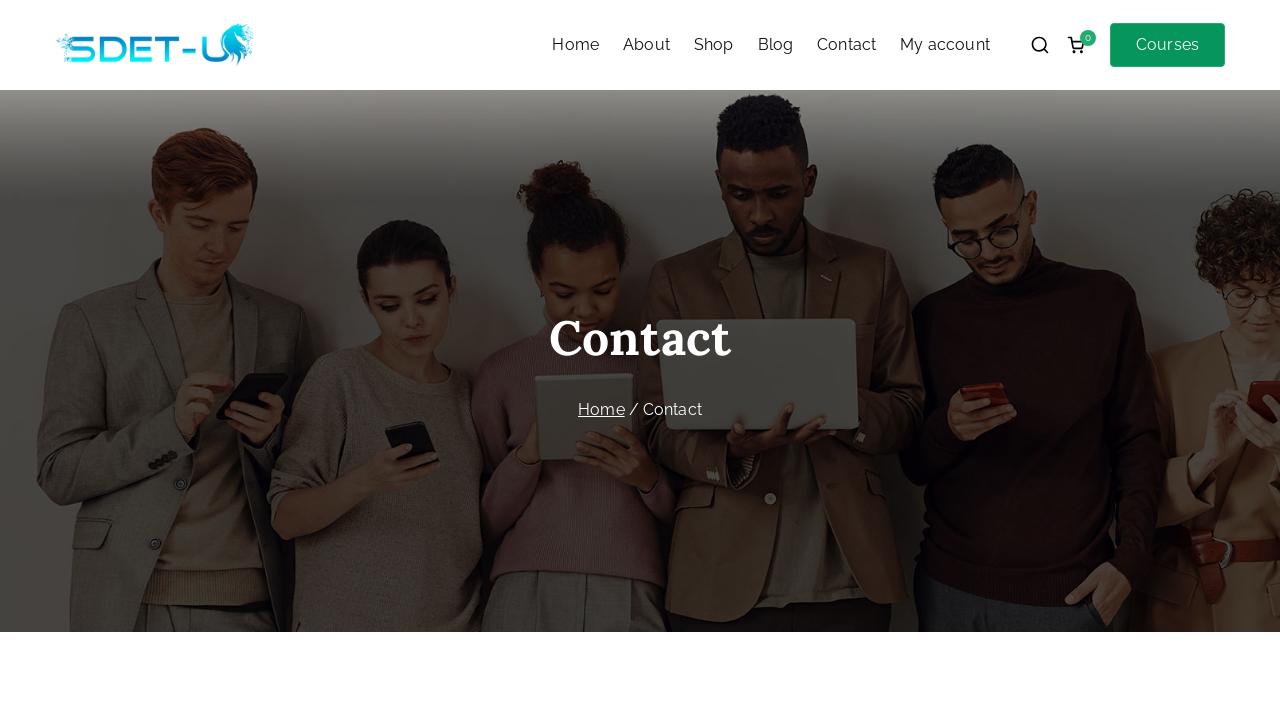

Filled contact email field with 'jonathan.test@example.com' on .contact-email input
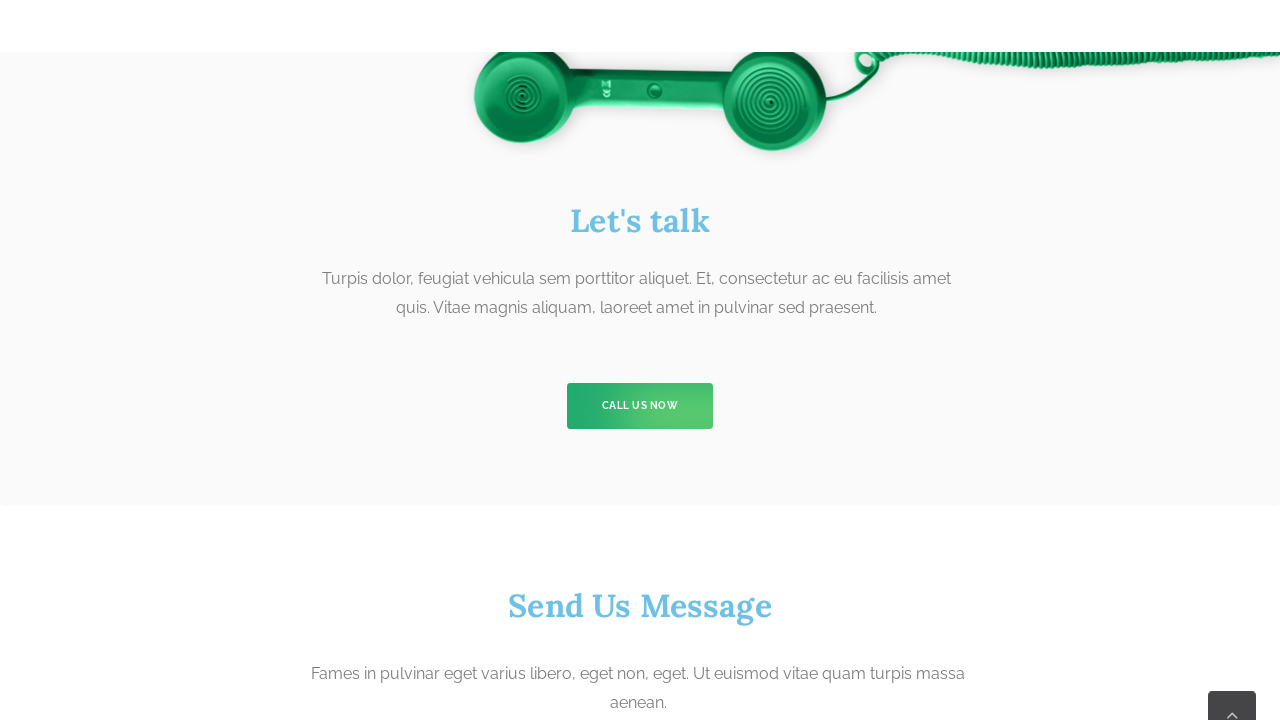

Filled contact phone field with '0612345678' on .contact-phone input
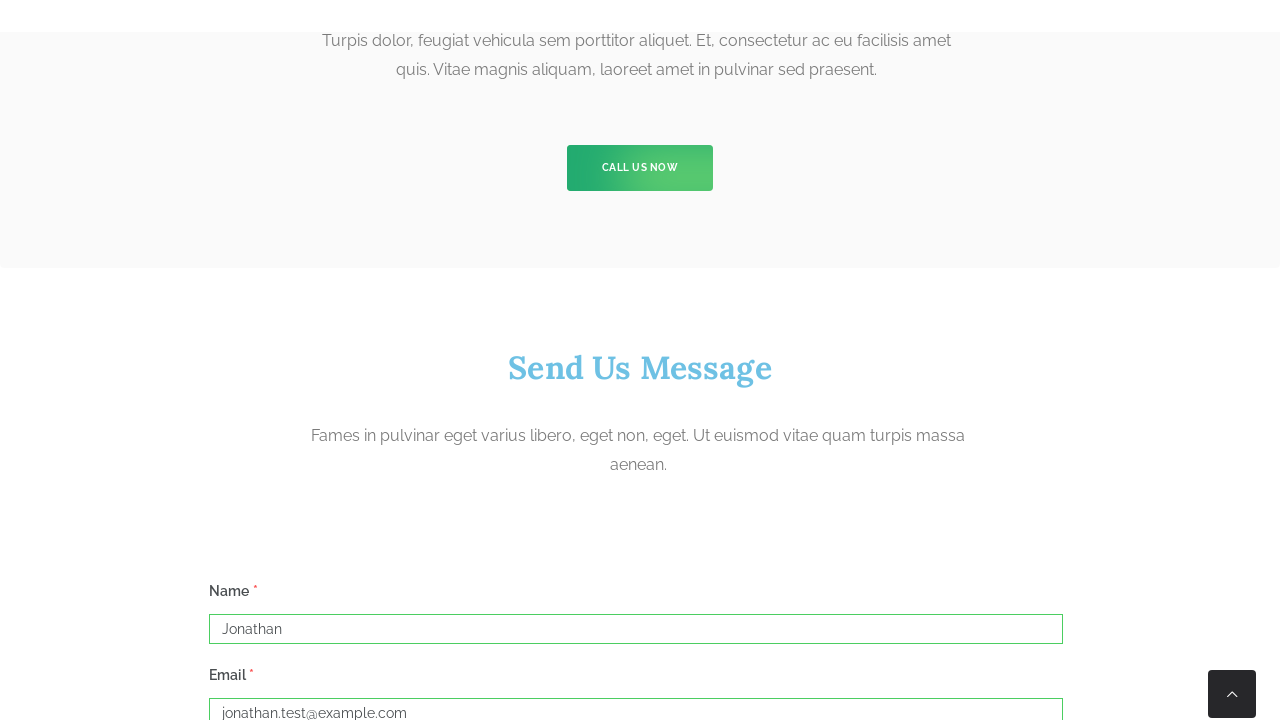

Filled contact message textarea with test message on .contact-message textarea
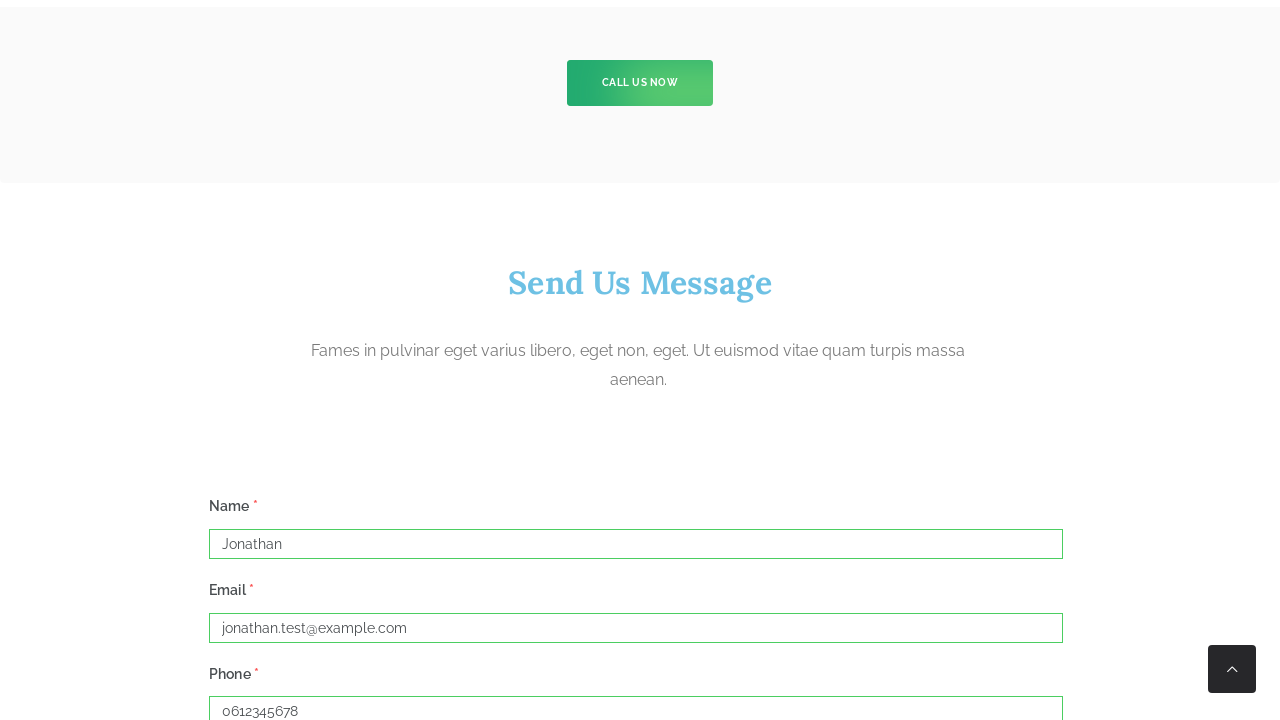

Clicked submit button to submit the contact form at (252, 361) on button[type='submit']
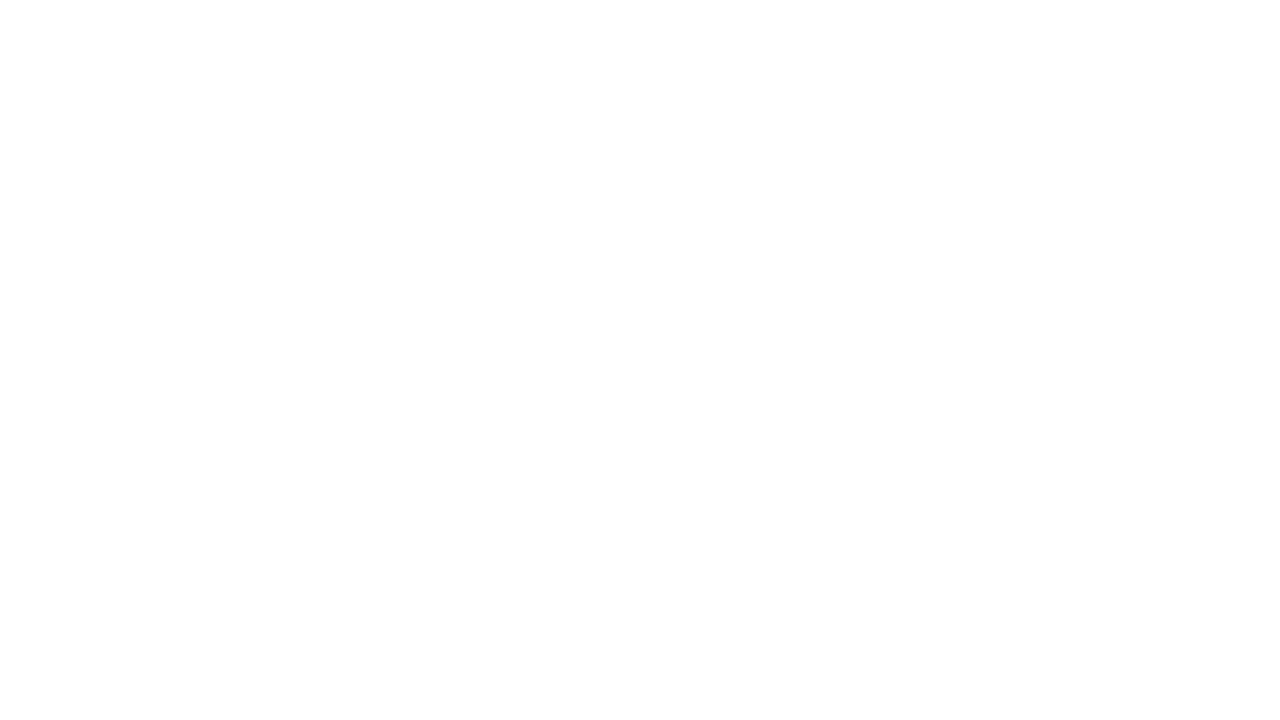

Success message alert appeared after form submission
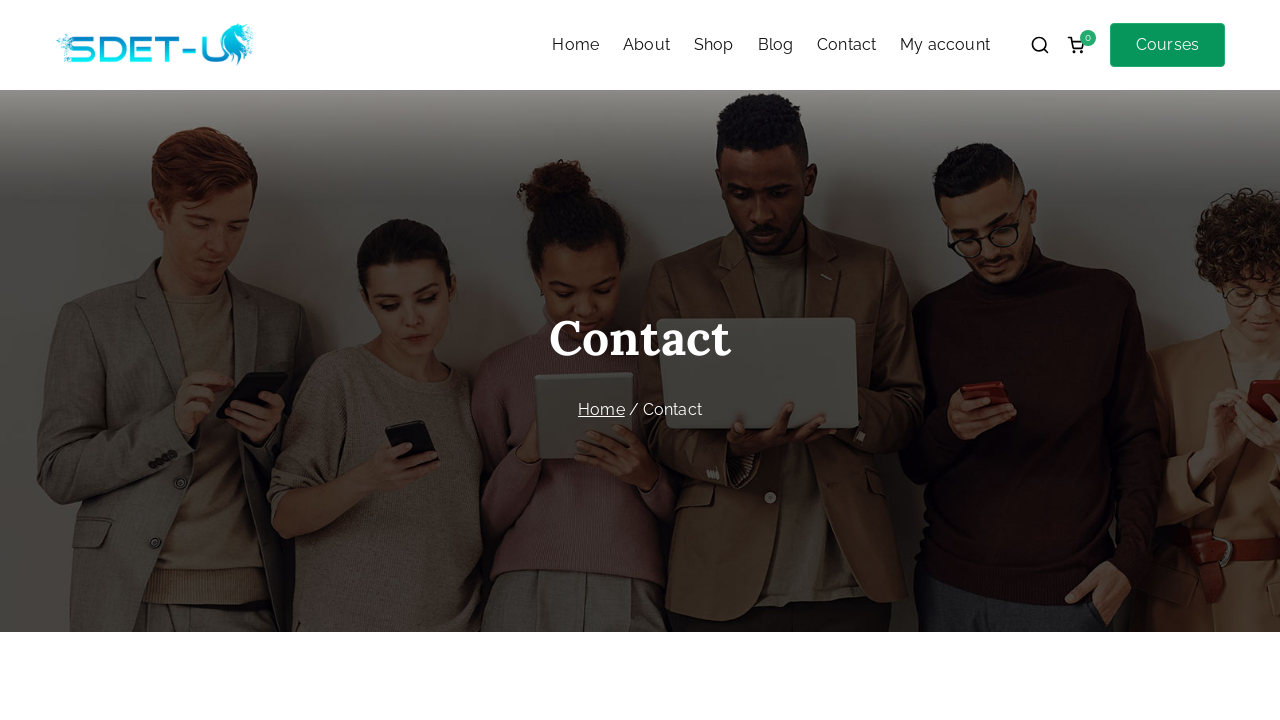

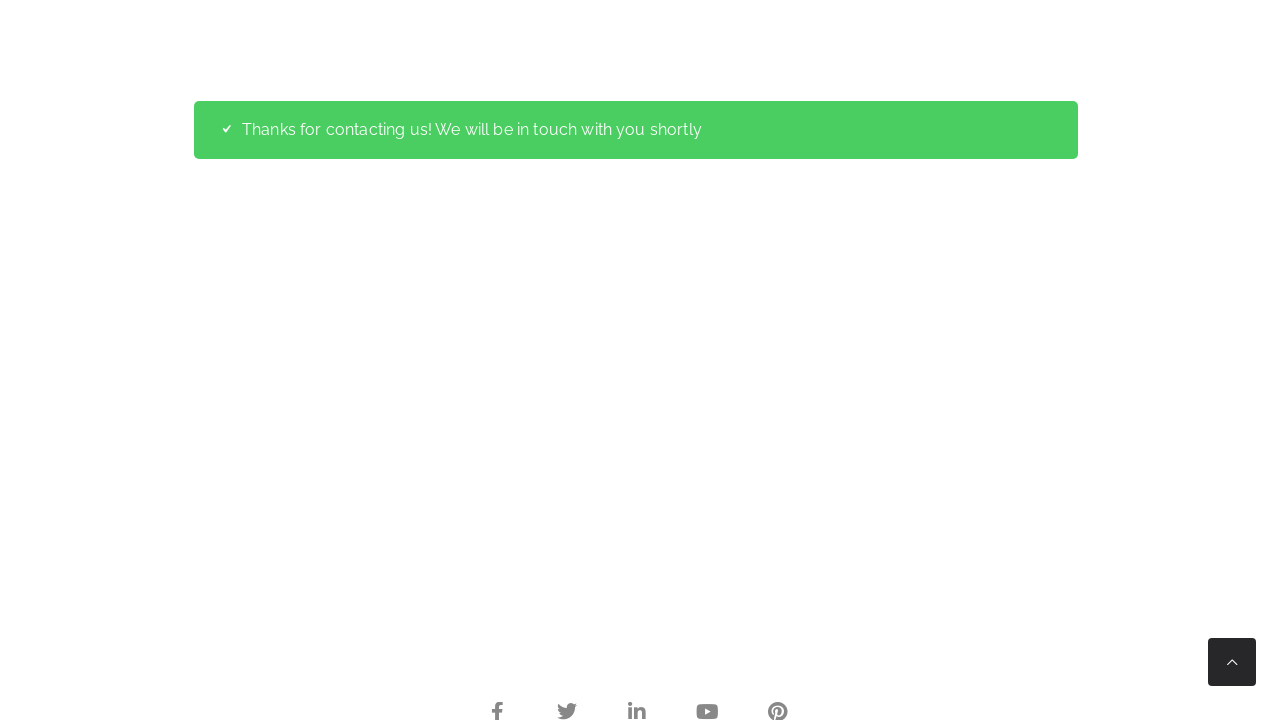